Tests context menu (right-click) functionality by navigating to the context menu page and performing a right-click action on a designated element

Starting URL: https://the-internet.herokuapp.com/

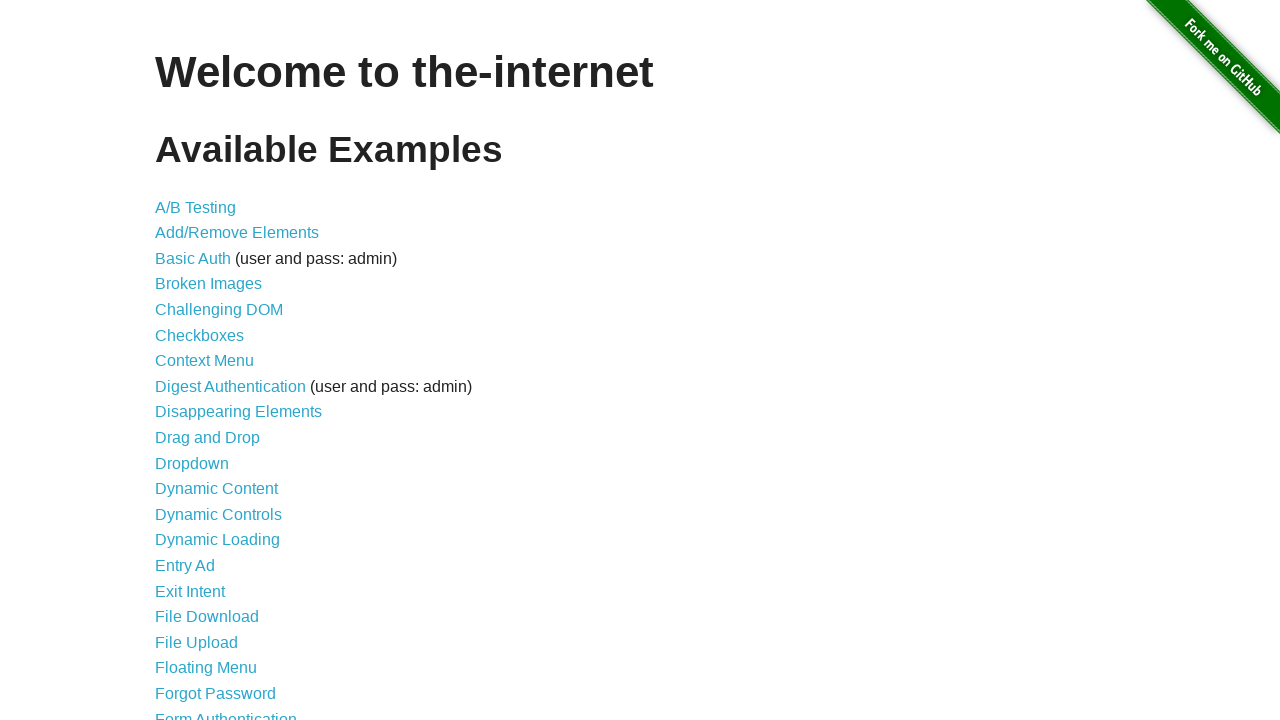

Clicked on Context Menu link at (204, 361) on a:has-text('Context')
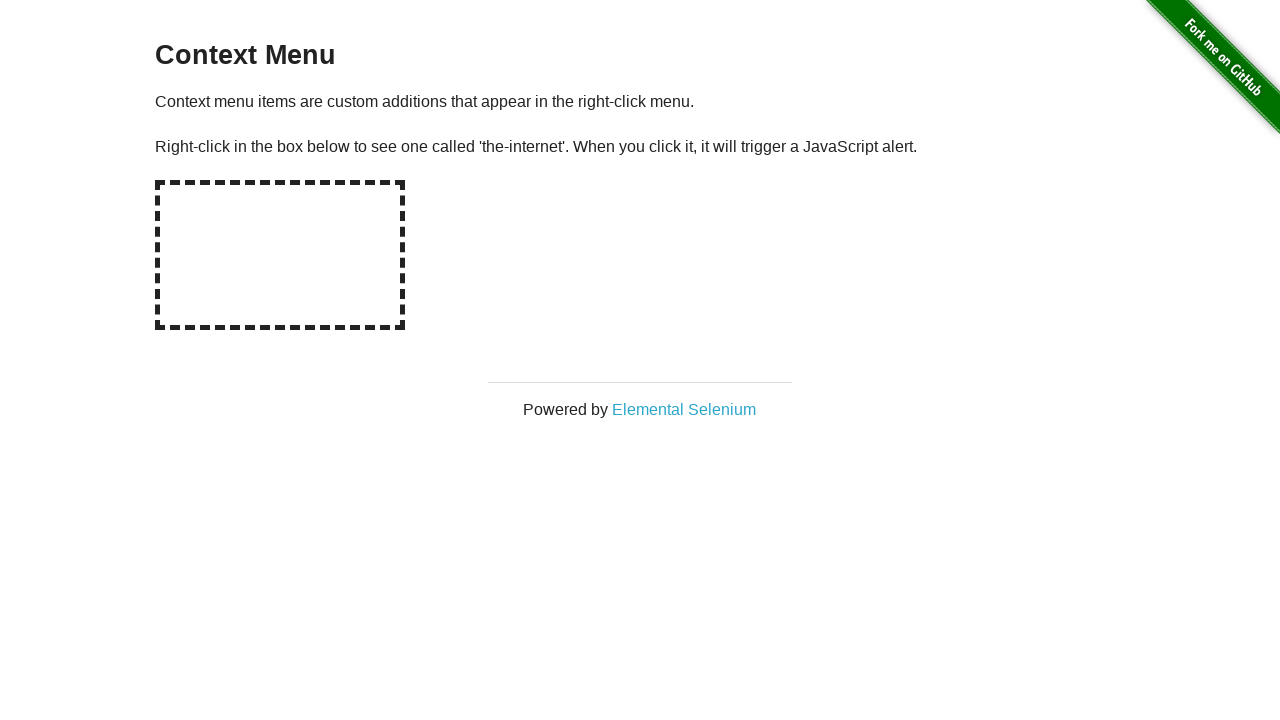

Right-clicked on the hot-spot element to open context menu at (280, 255) on #hot-spot
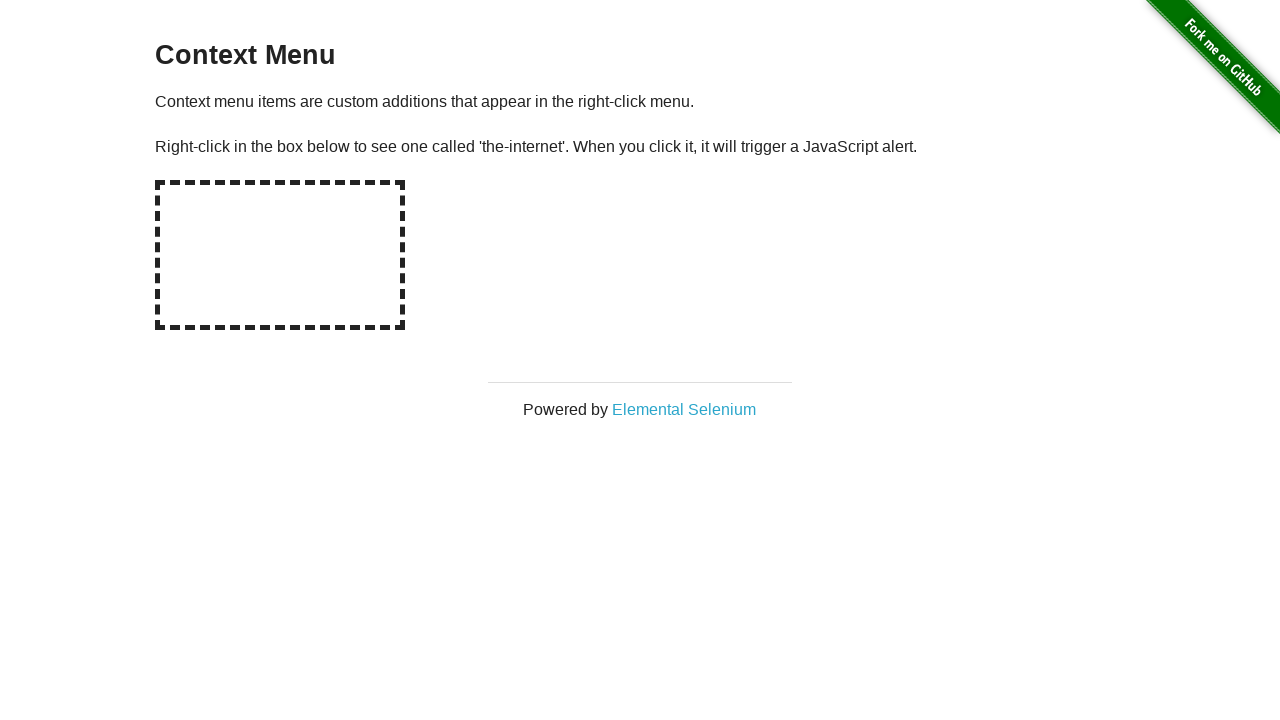

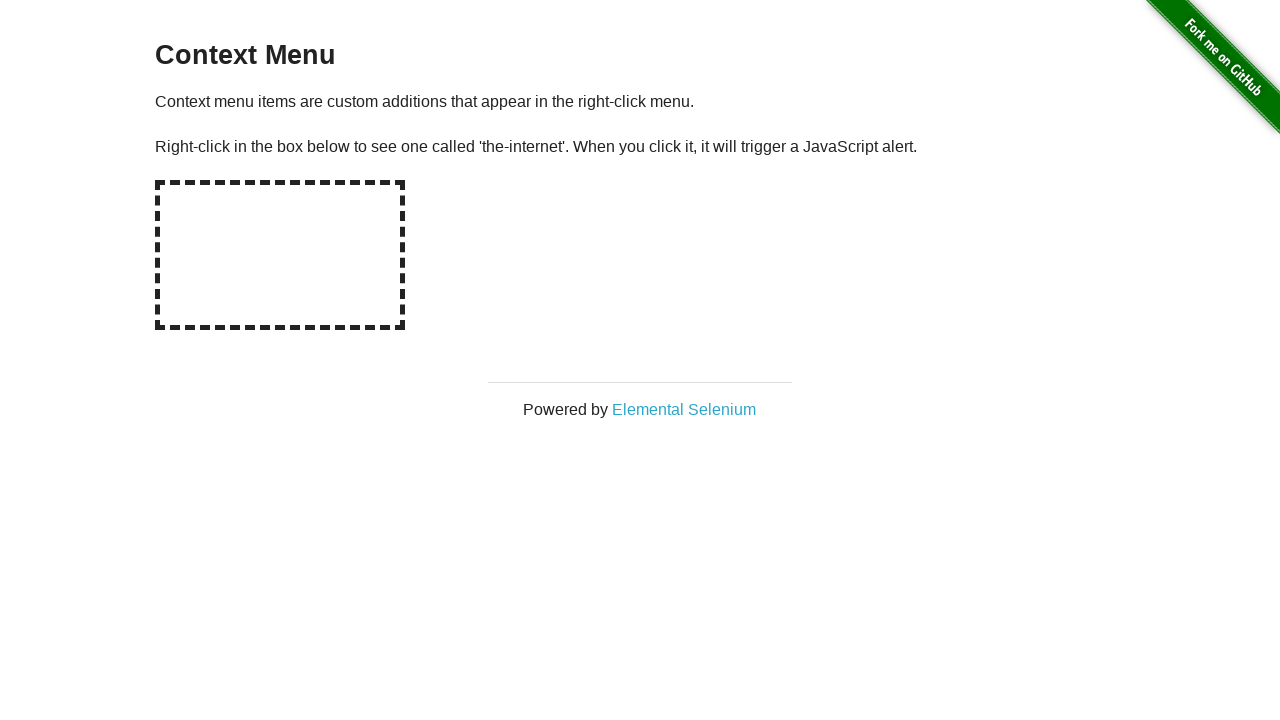